Tests clicking on the "Family and Friends" checkbox on the SpiceJet flight booking page to toggle this option.

Starting URL: https://book.spicejet.com/

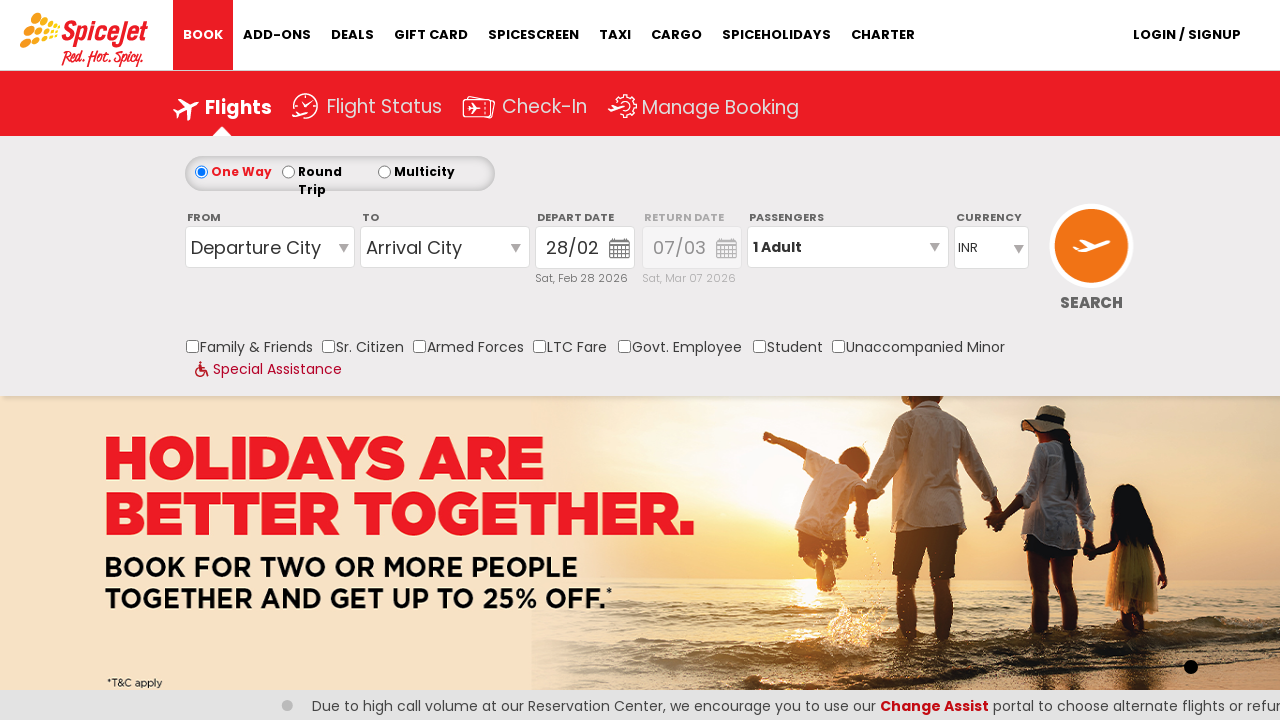

Clicked on the 'Family and Friends' checkbox to toggle this option at (192, 346) on #ControlGroupSearchView_AvailabilitySearchInputSearchView_FamilyAndFriends
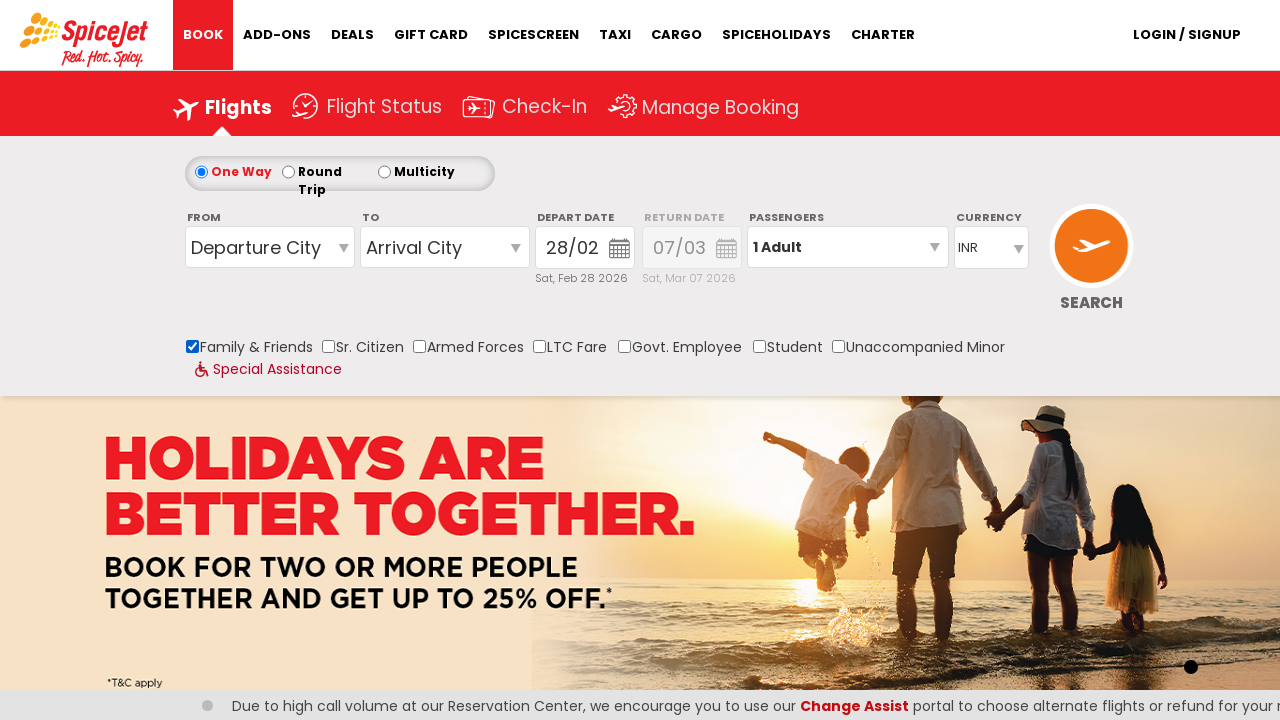

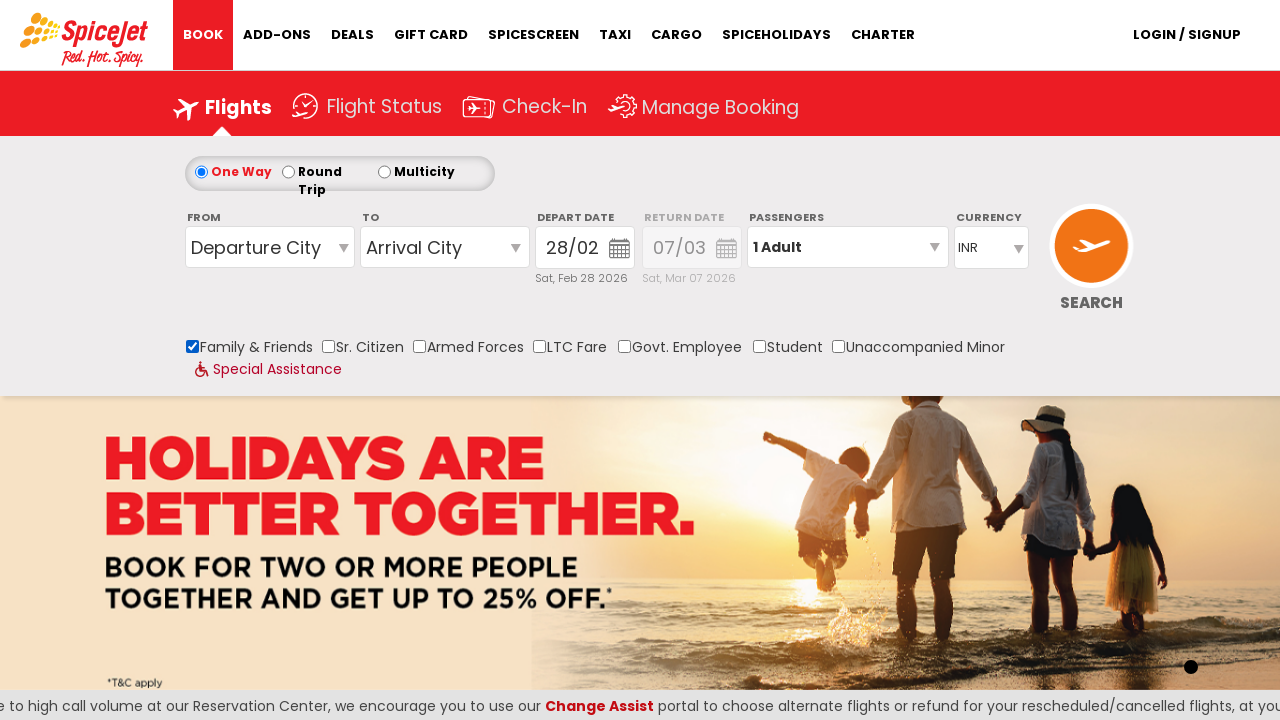